Tests dynamic loading by navigating to Example 2, clicking Start button, and verifying that "Hello World!" element is rendered and displayed after the fact

Starting URL: https://the-internet.herokuapp.com/dynamic_loading

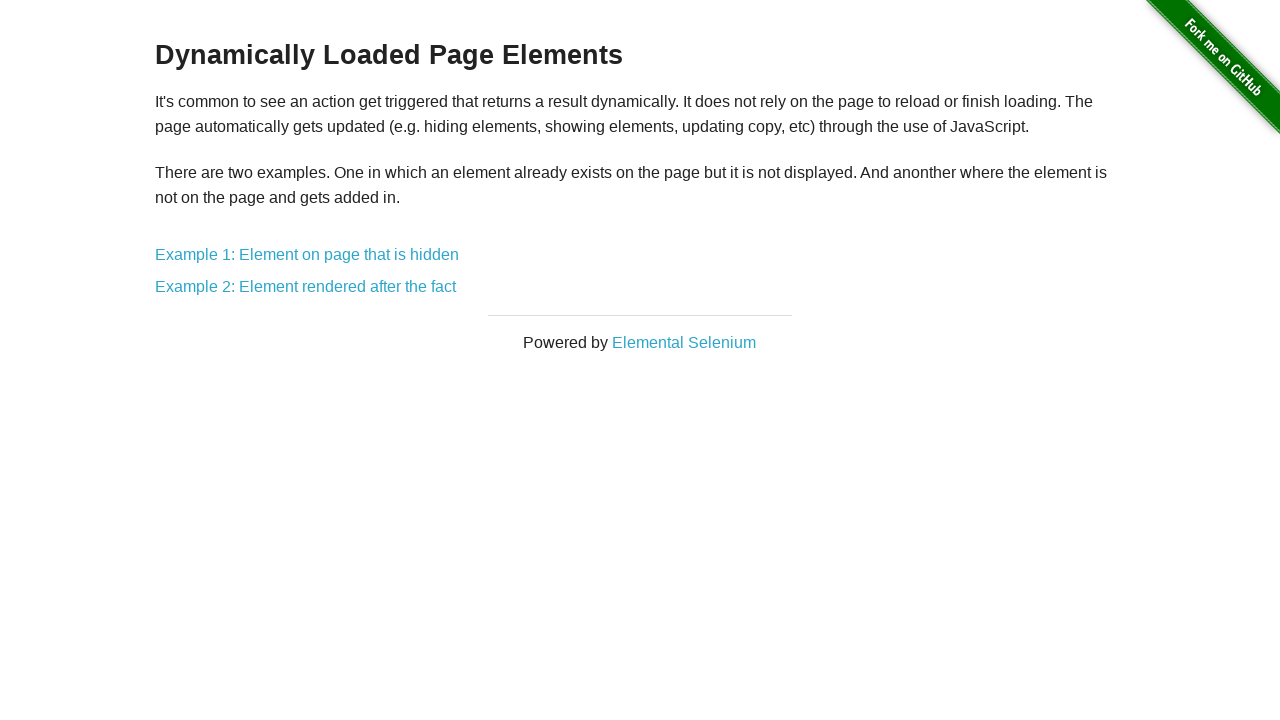

Navigated to dynamic loading page
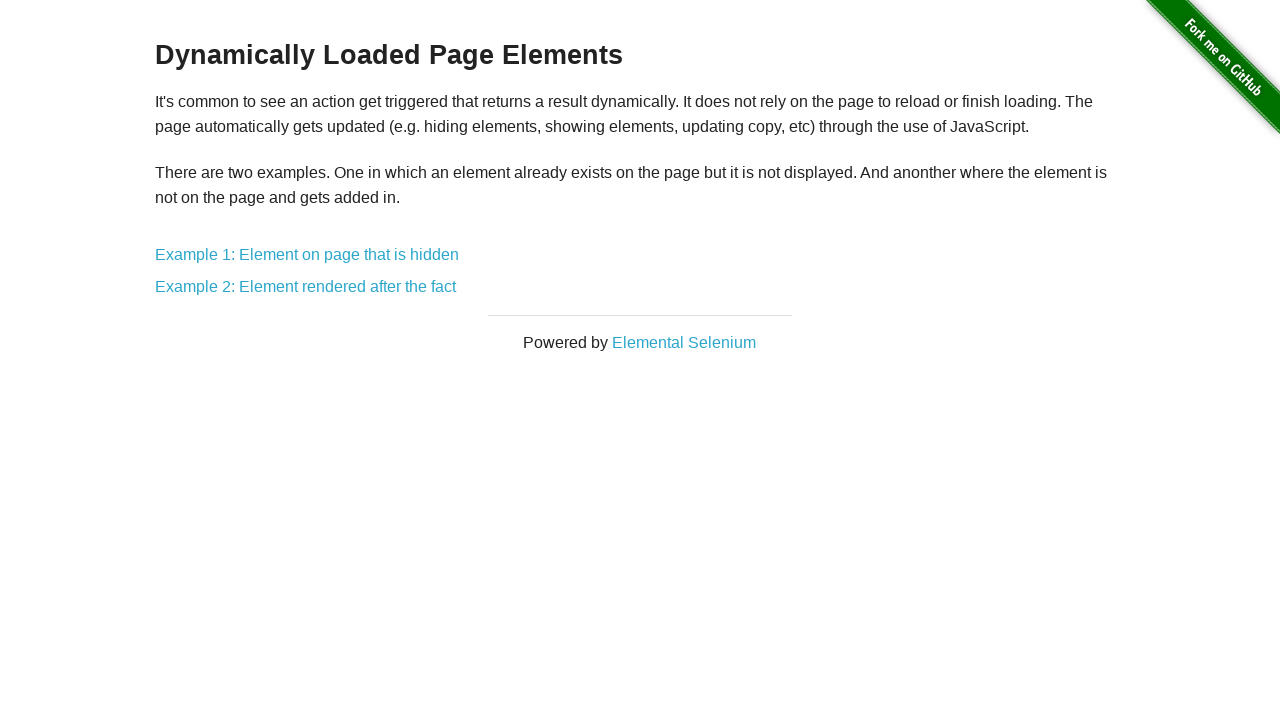

Clicked on Example 2: Element rendered after the fact link at (306, 287) on text=Example 2: Element rendered after the fact
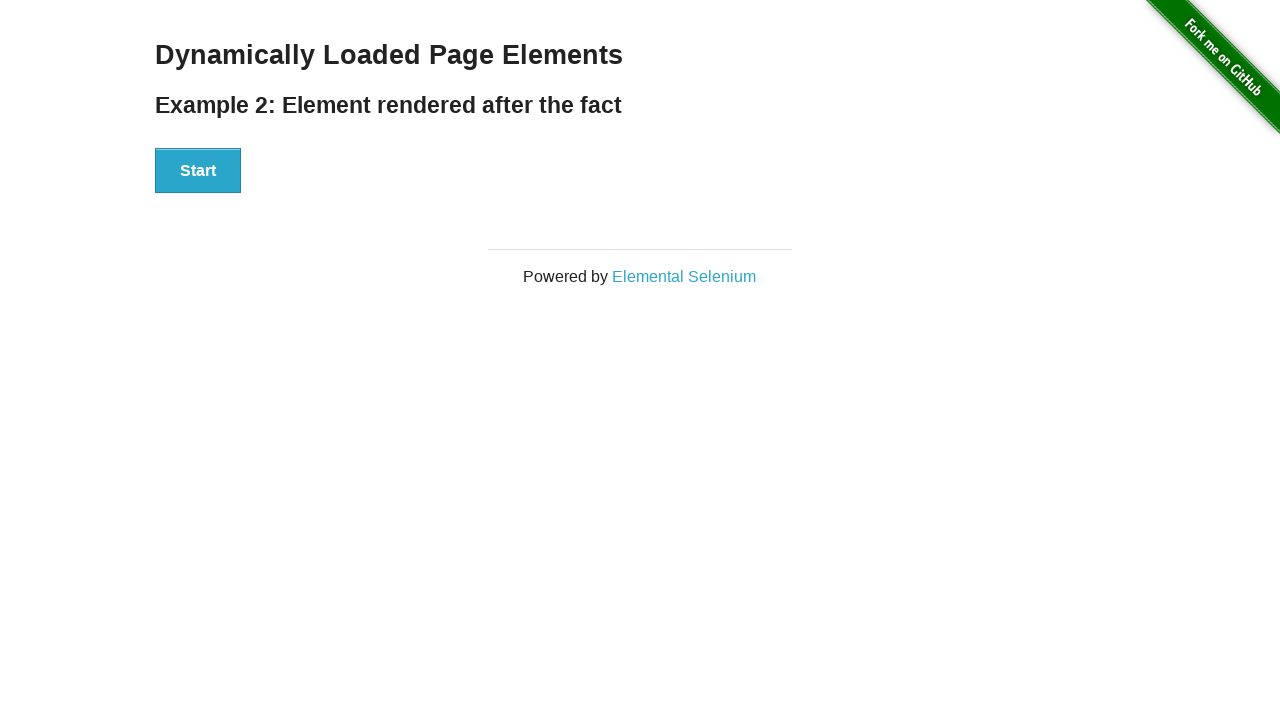

Clicked the Start button to trigger dynamic loading at (198, 171) on xpath=//button[text()='Start']
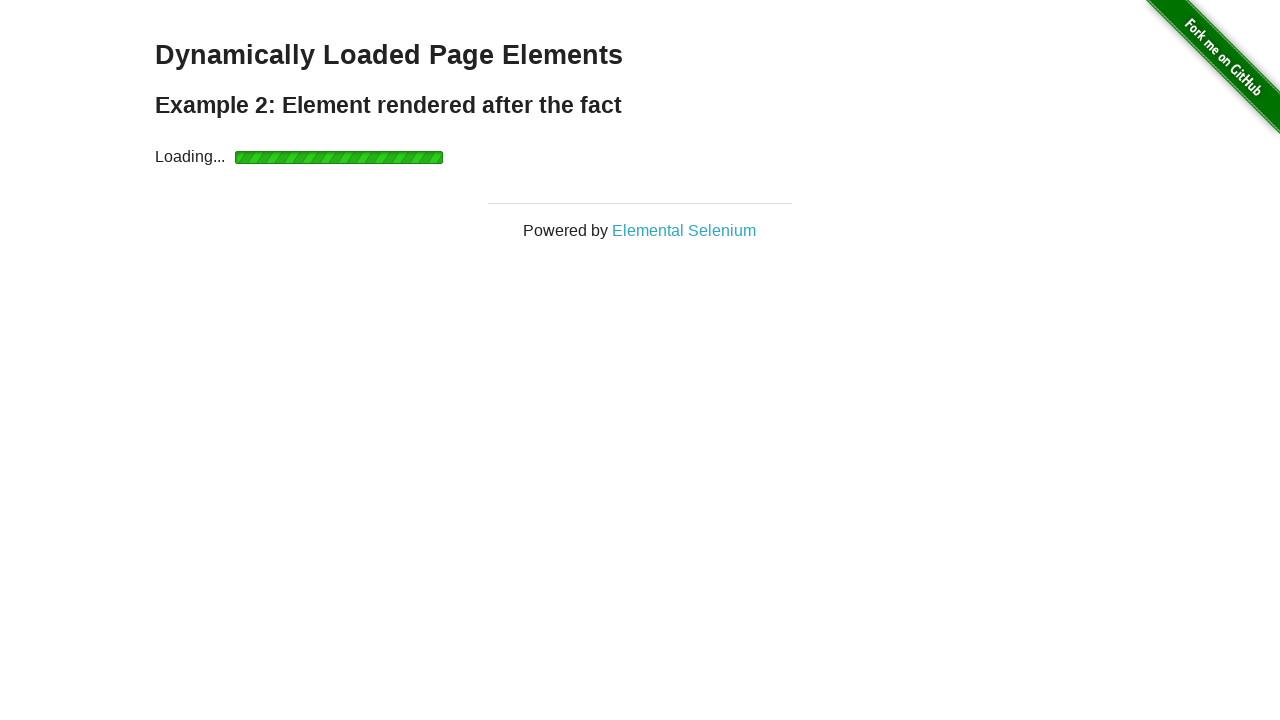

Hello World element appeared in DOM after dynamic loading completed
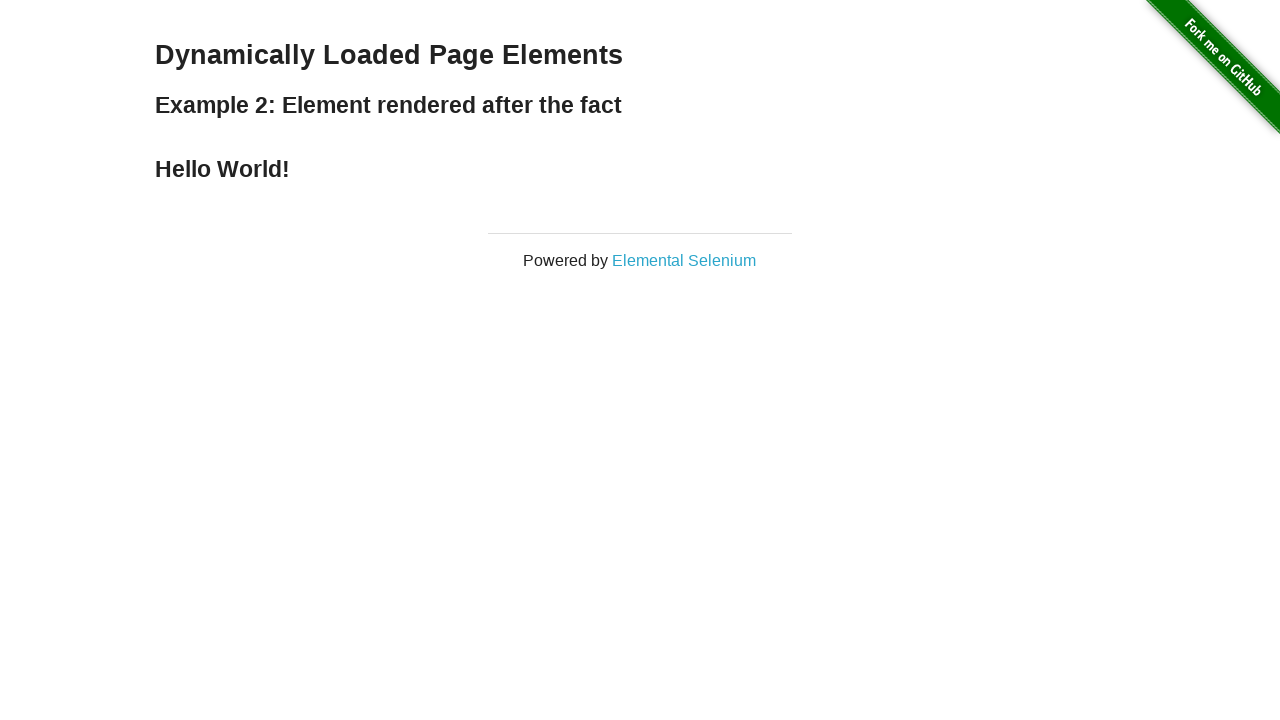

Verified that Hello World element is visible
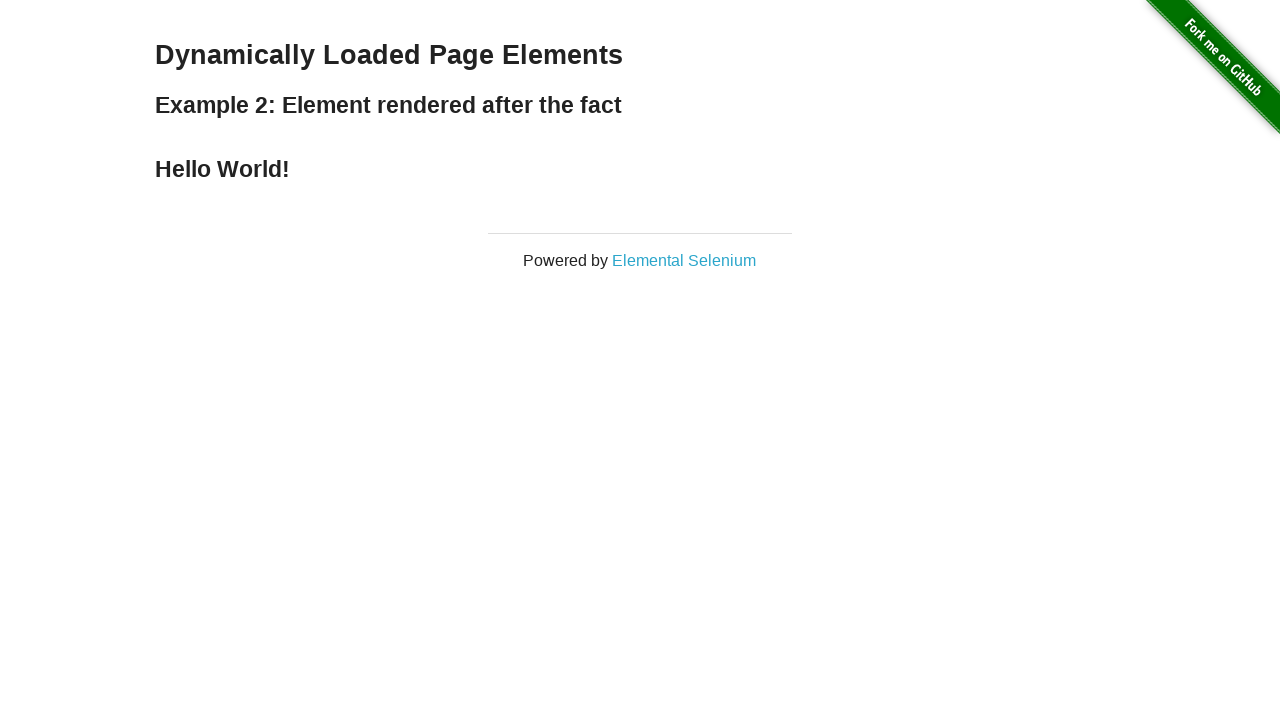

Retrieved text content from Hello World element
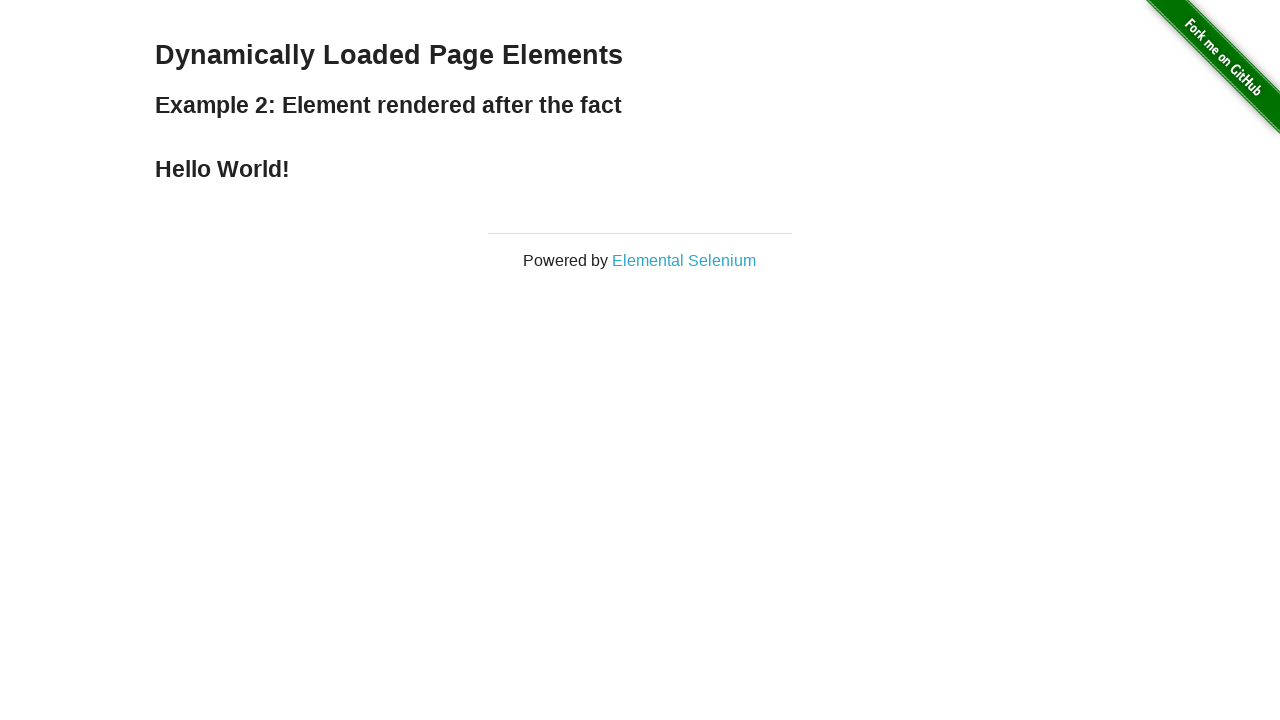

Confirmed that element text matches 'Hello World!'
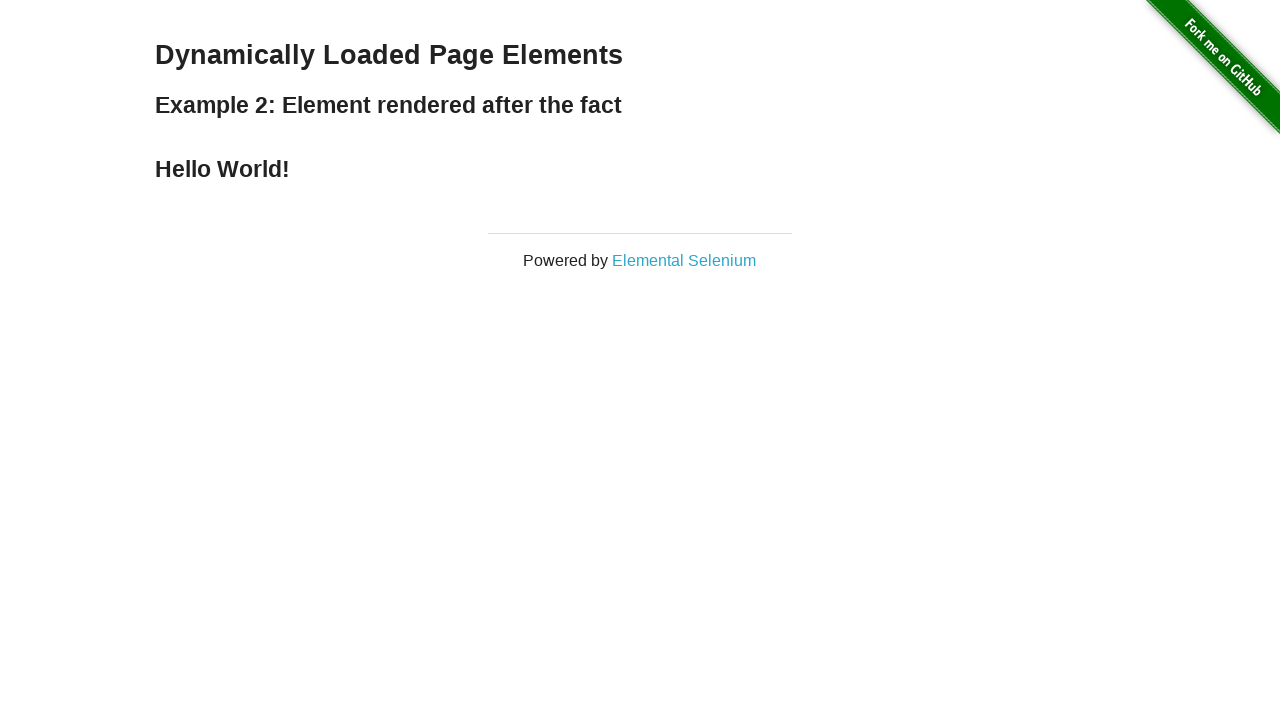

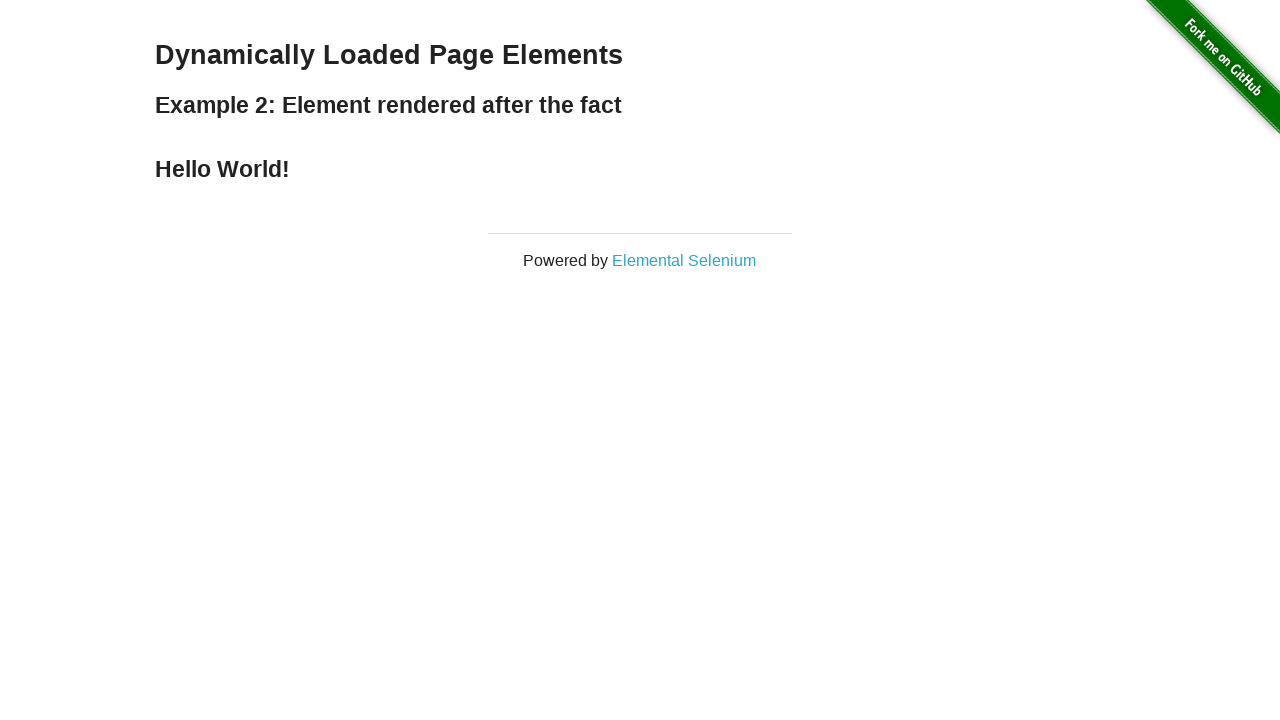